Tests GitHub advanced search form by filling in search term, repository owner, date filter, and language, then submits the form and waits for results.

Starting URL: https://github.com/search/advanced

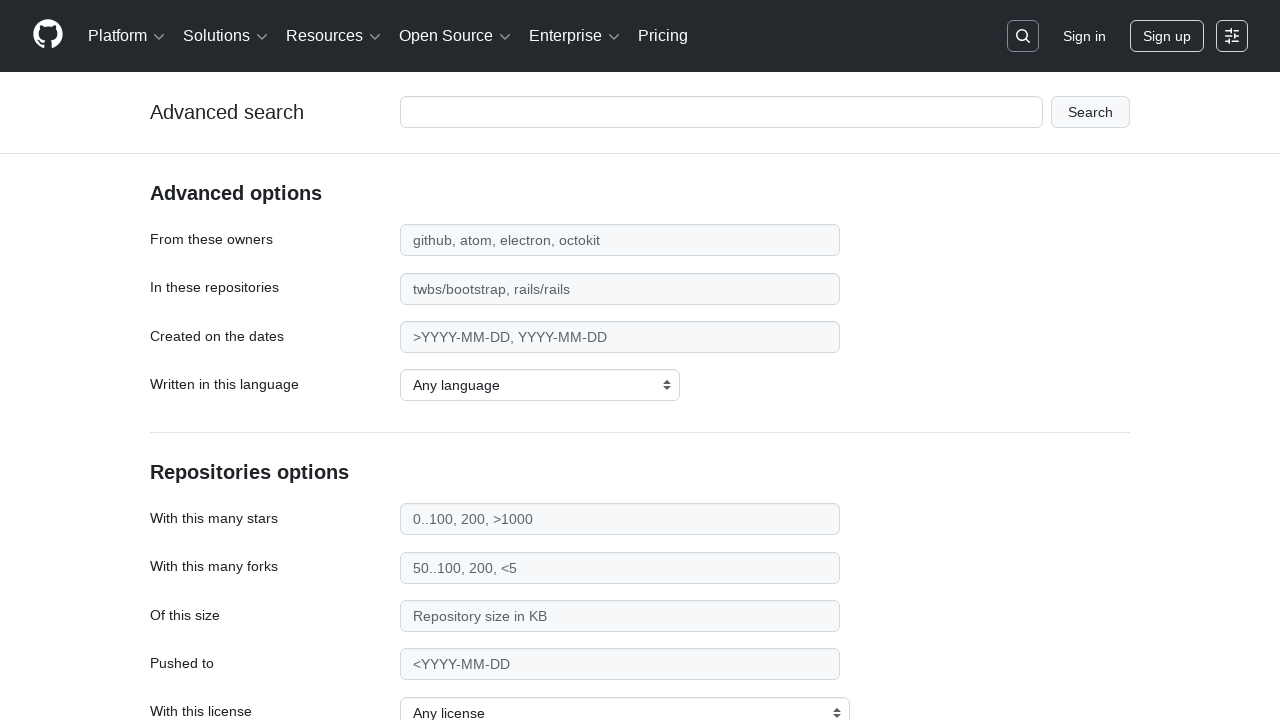

Filled search term field with 'apify-js' on #adv_code_search input.js-advanced-search-input
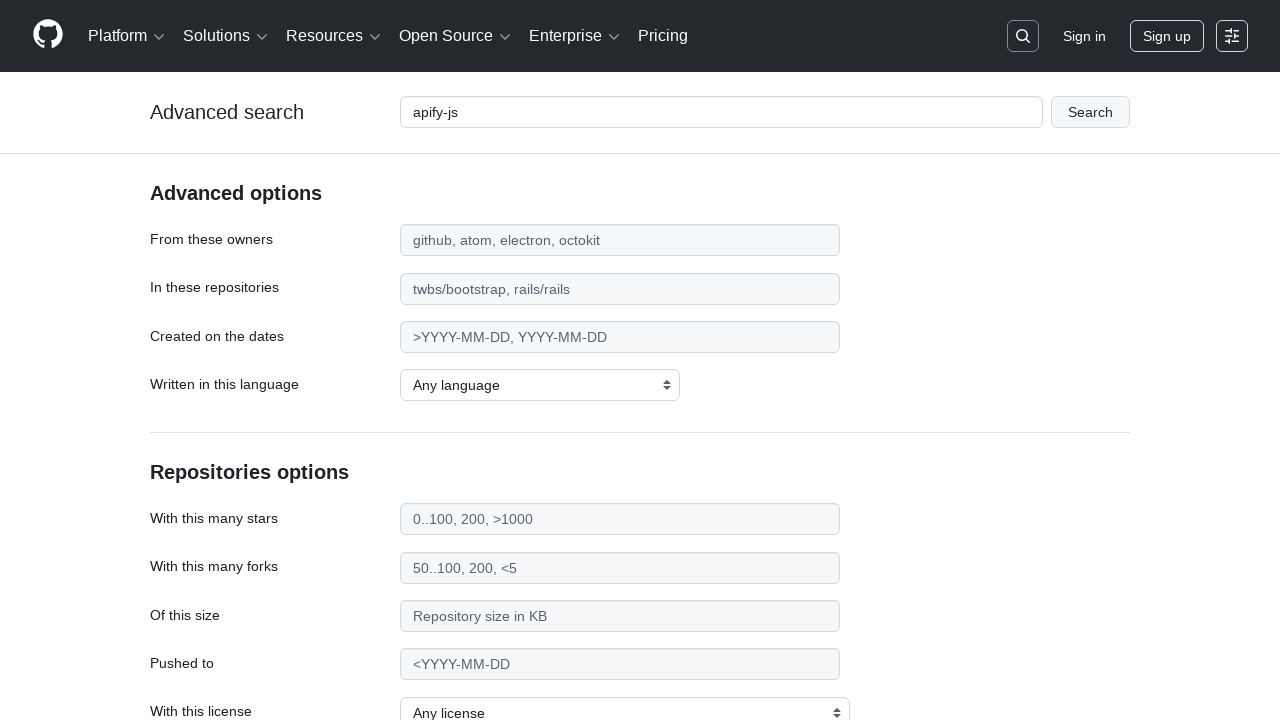

Filled repository owner field with 'apify' on #search_from
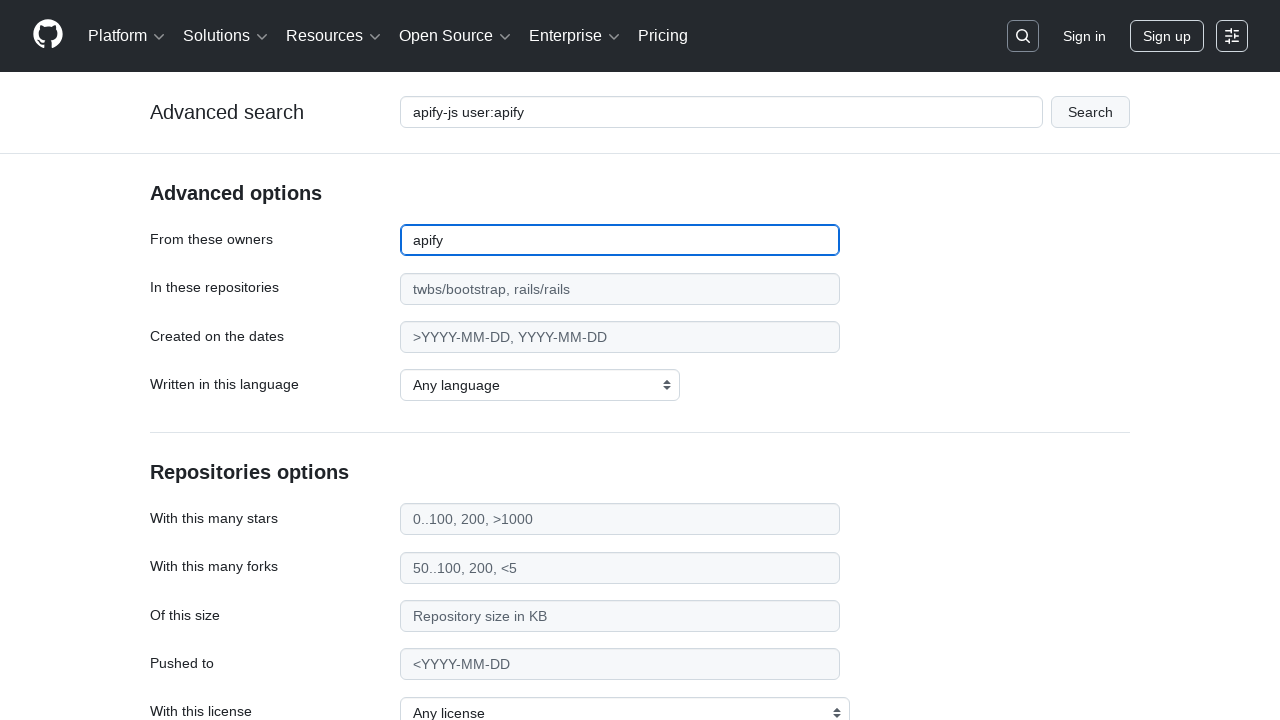

Filled date filter field with '>2015' on #search_date
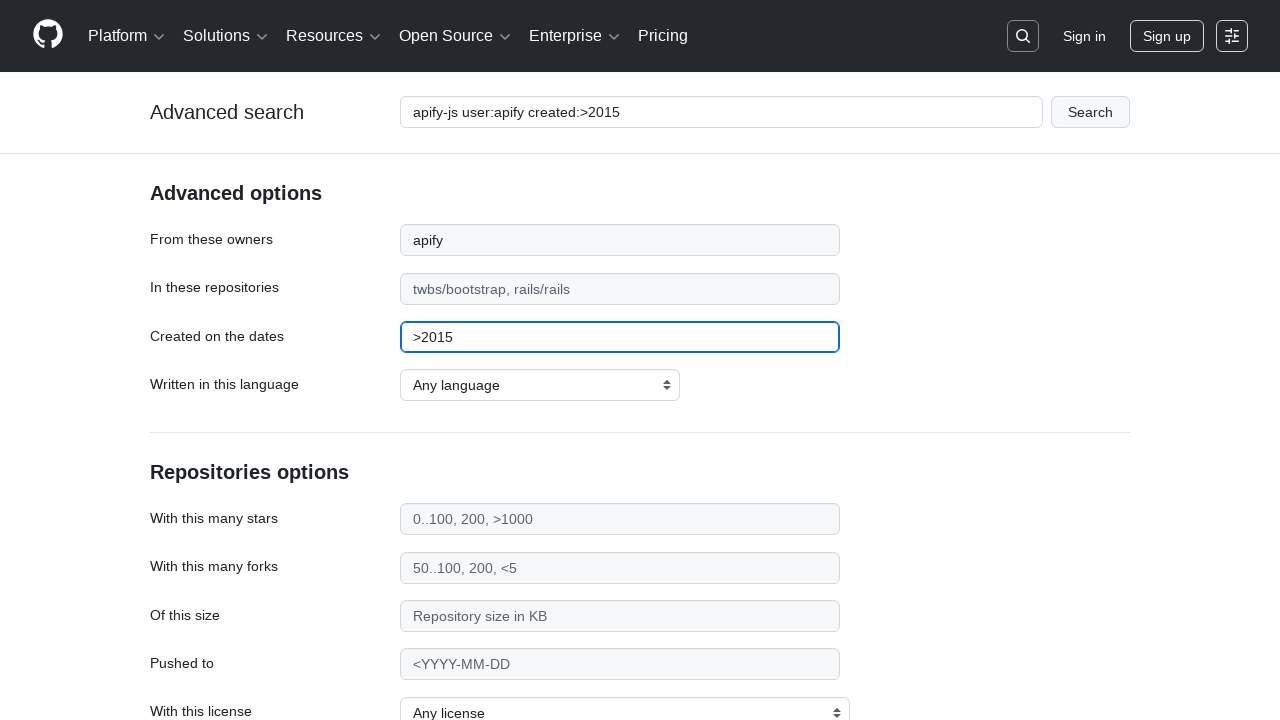

Selected JavaScript as programming language on select#search_language
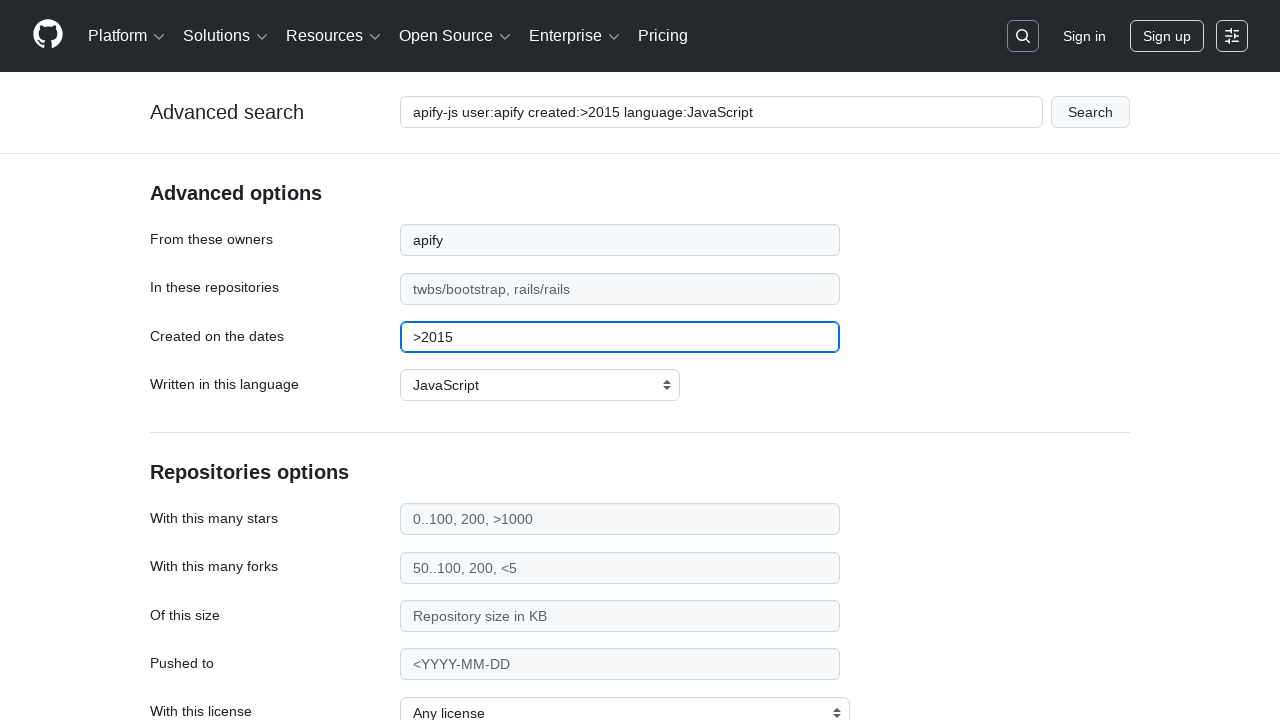

Clicked submit button to search at (1090, 112) on #adv_code_search button[type="submit"]
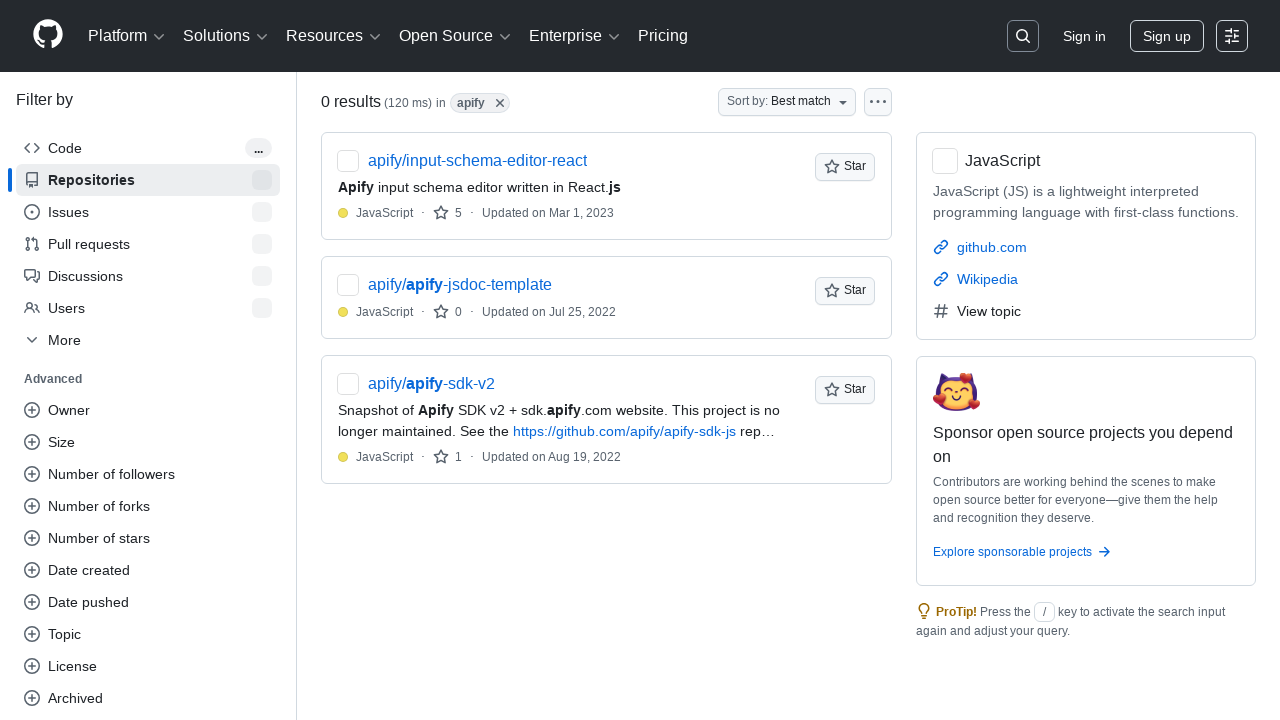

Search results page loaded successfully
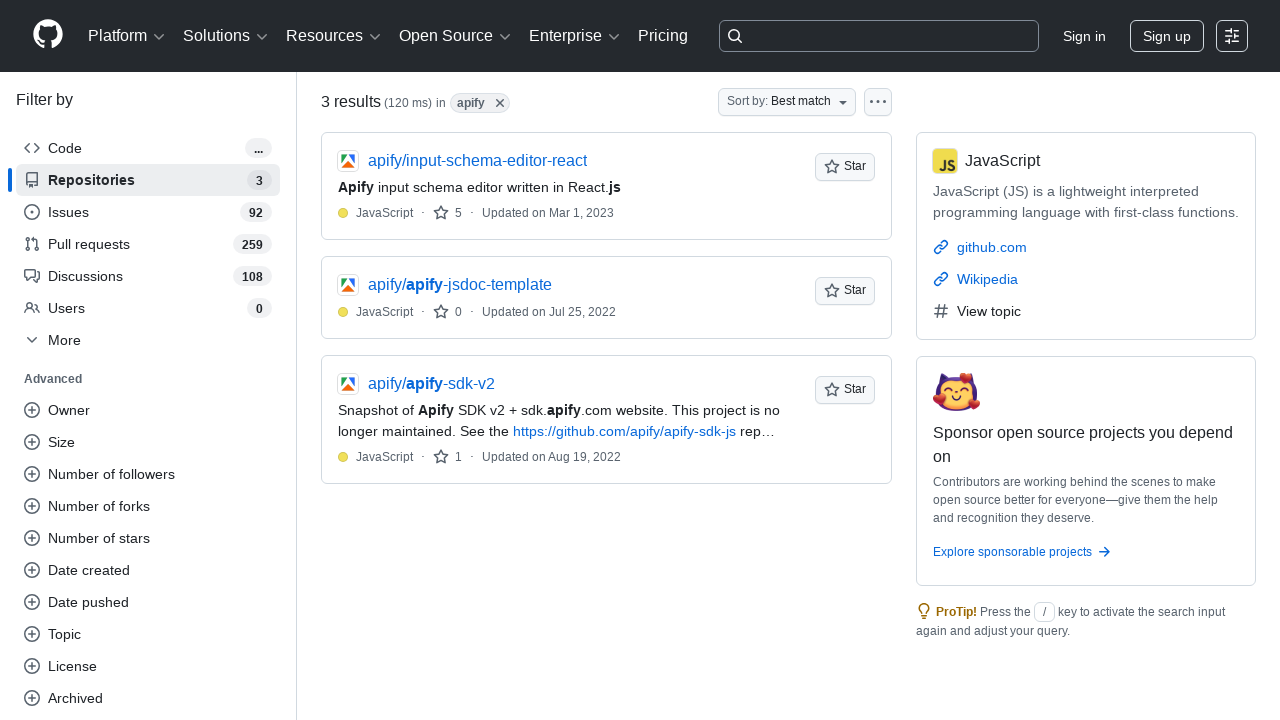

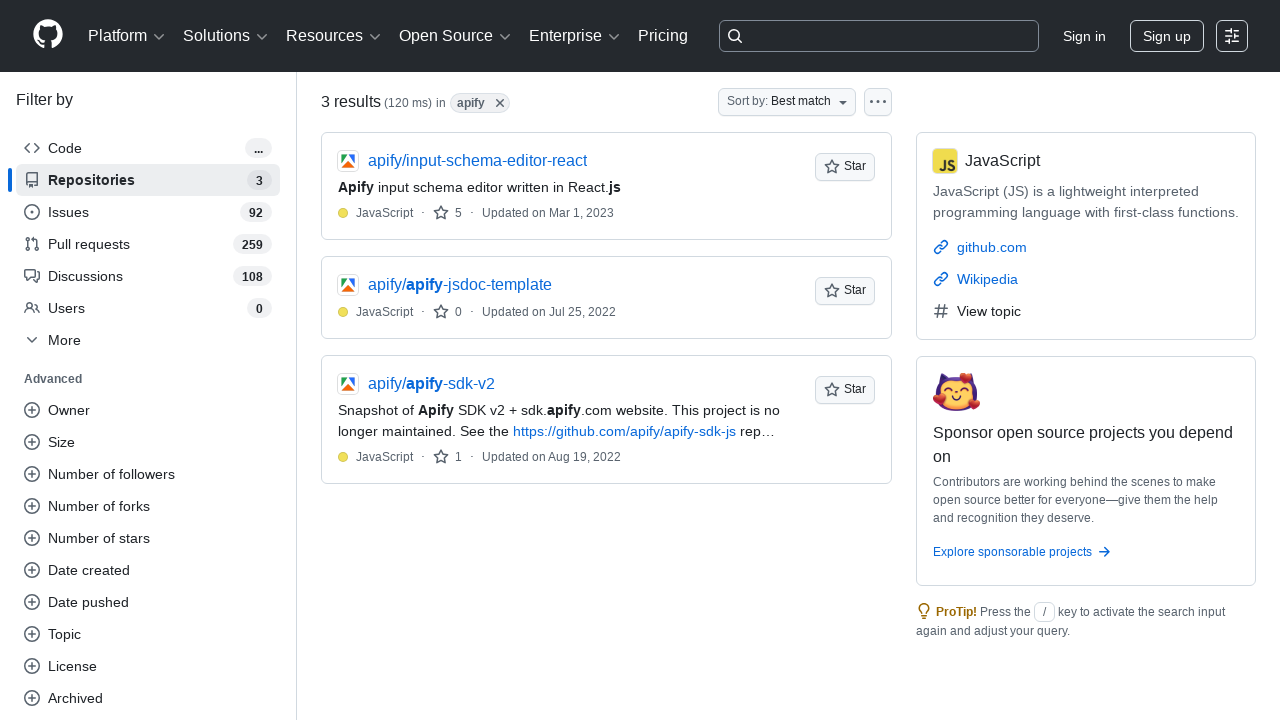